Tests checkbox functionality by verifying default states and toggling checkbox selections on a demo page

Starting URL: http://the-internet.herokuapp.com/checkboxes

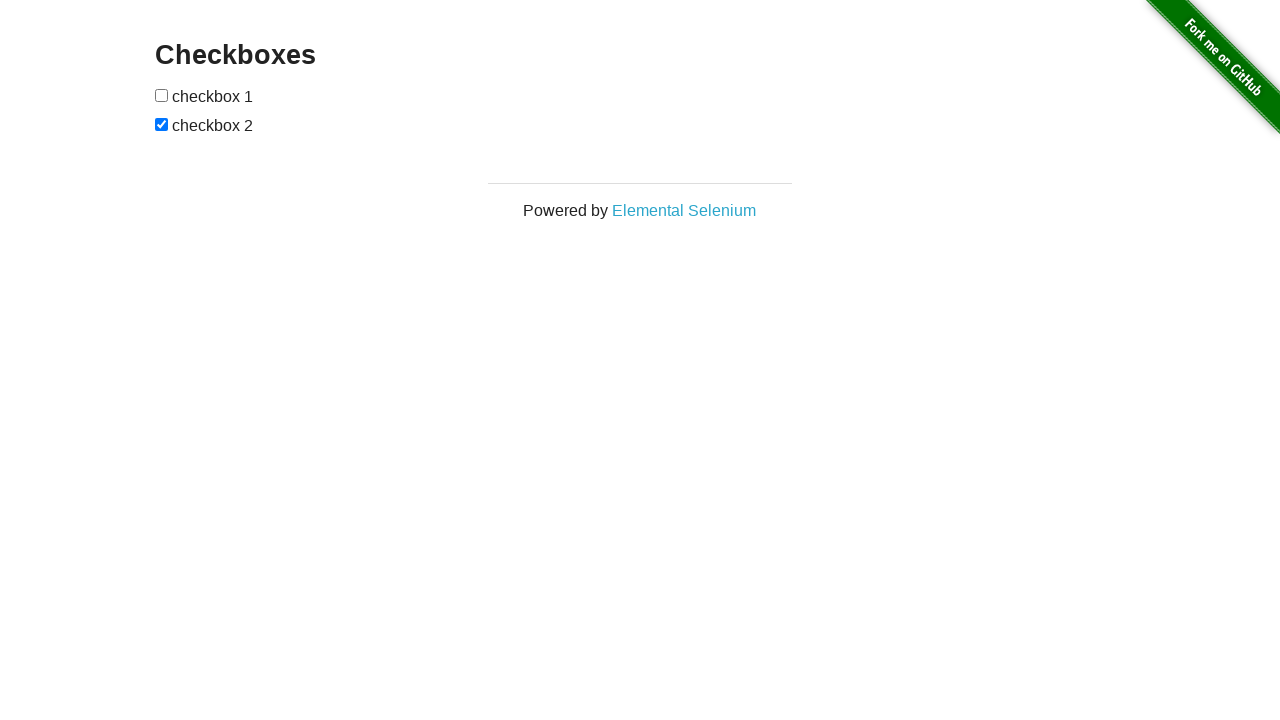

Waited for checkboxes to be visible on the page
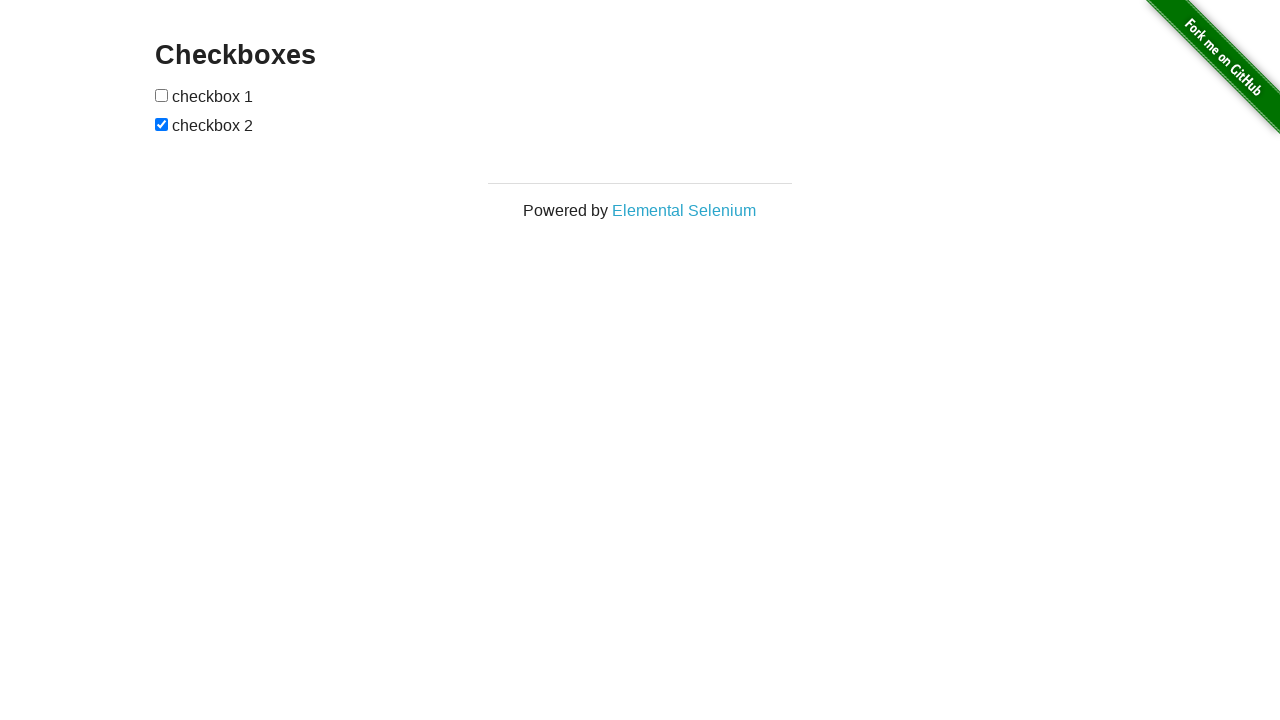

Located all checkbox elements on the page
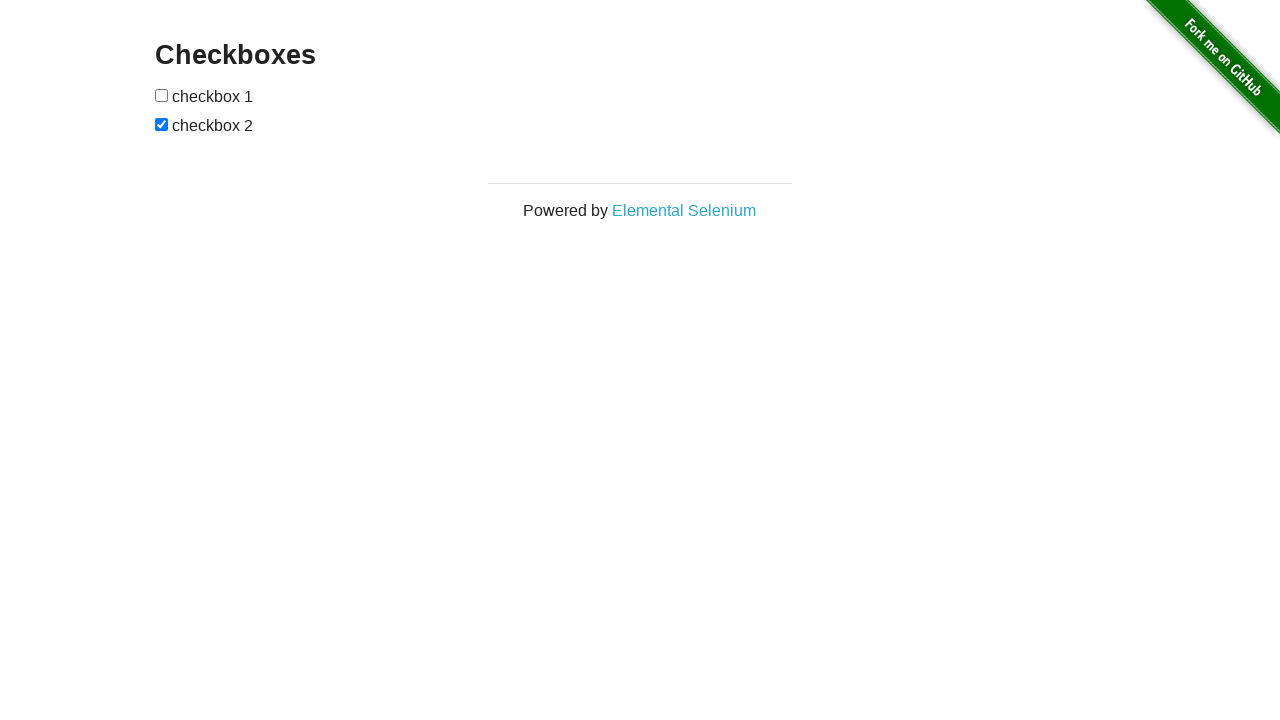

Selected first checkbox element
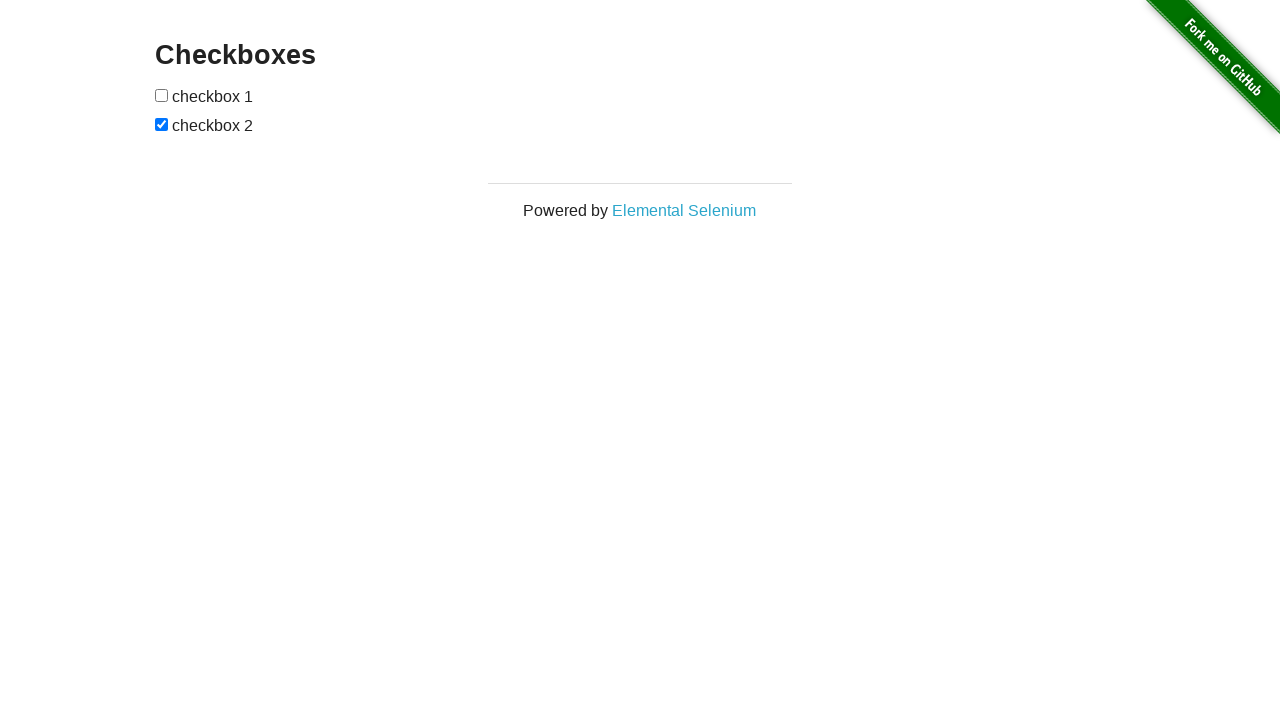

Verified checkbox 1 is not selected by default
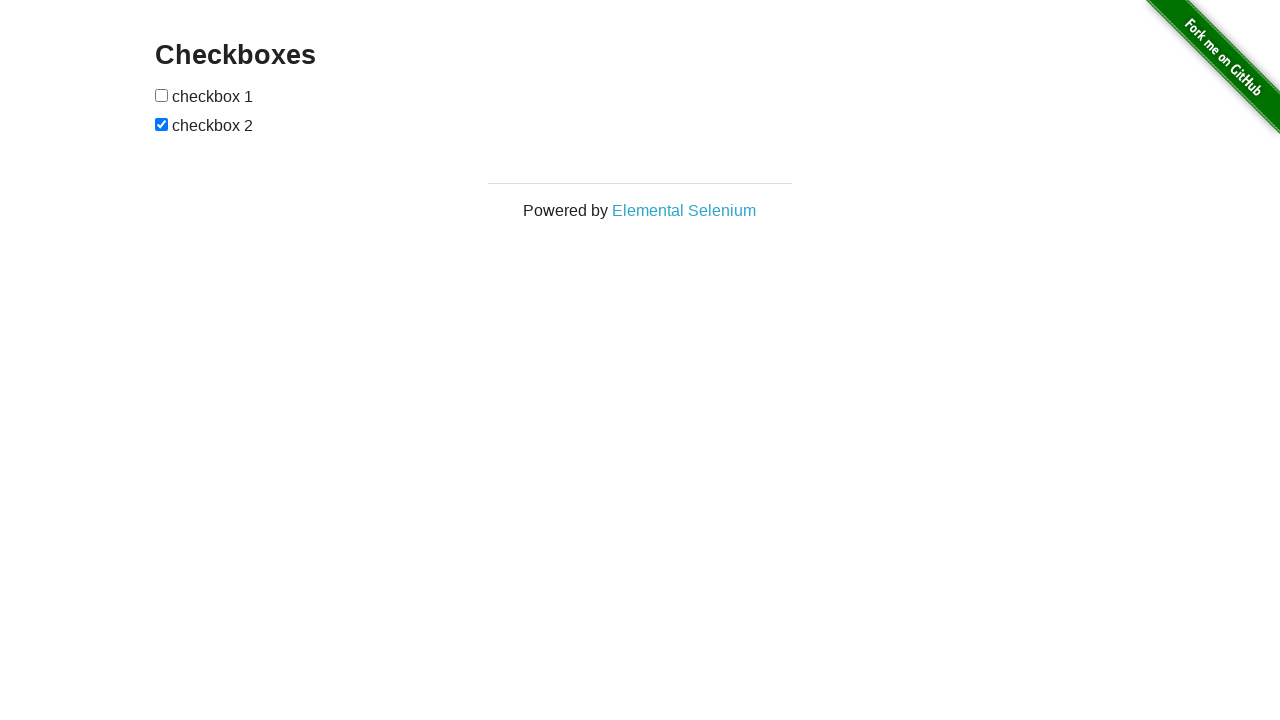

Selected second checkbox element
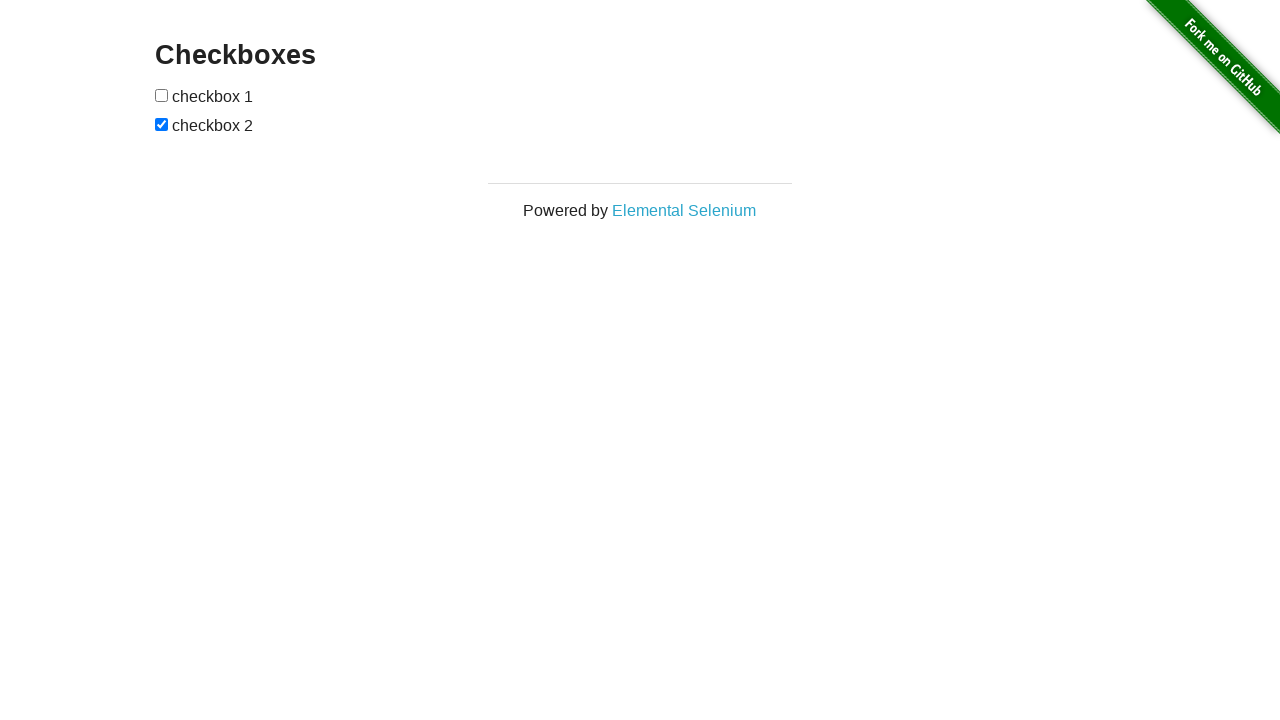

Verified checkbox 2 is selected by default
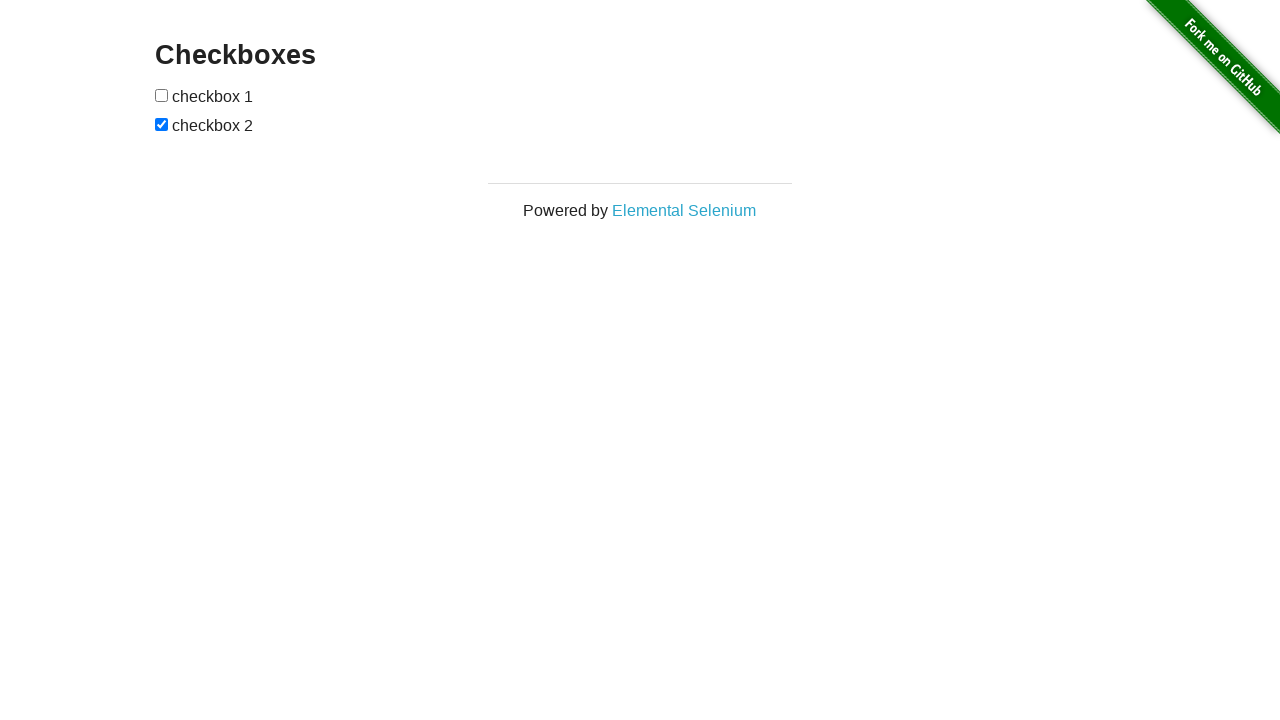

Clicked checkbox 1 to select it at (162, 95) on input[type='checkbox'] >> nth=0
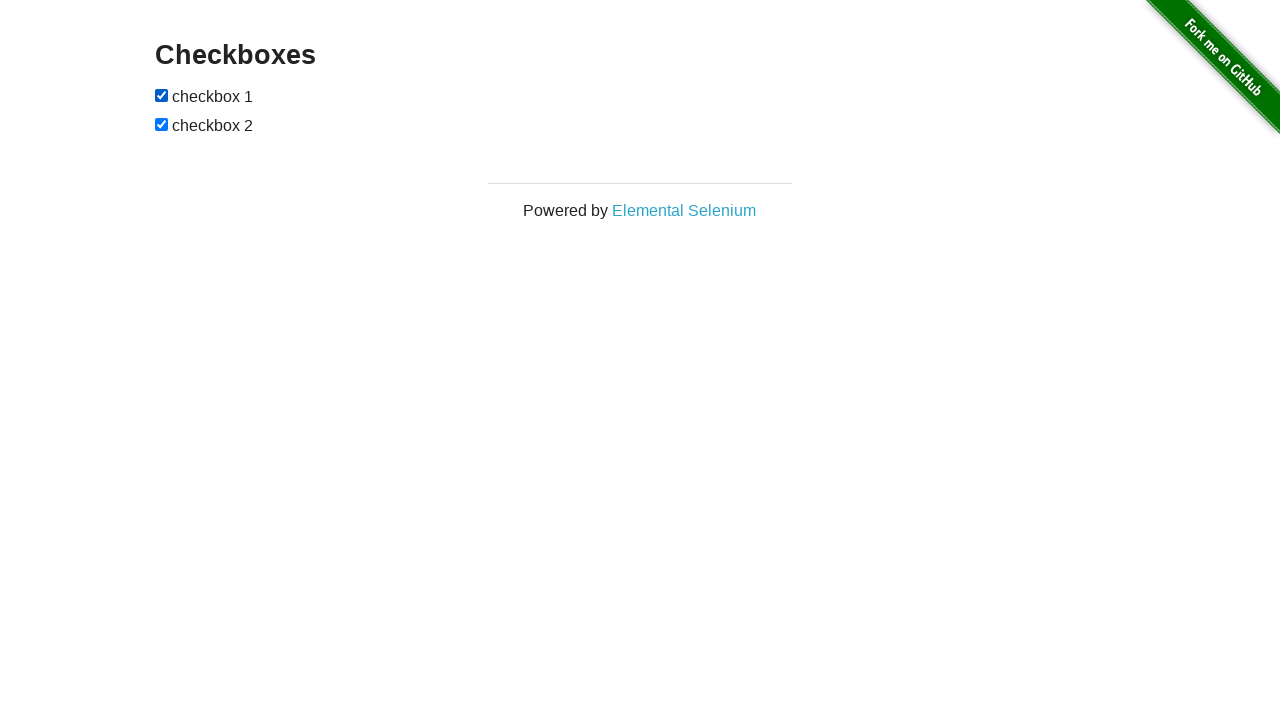

Clicked checkbox 2 to deselect it at (162, 124) on input[type='checkbox'] >> nth=1
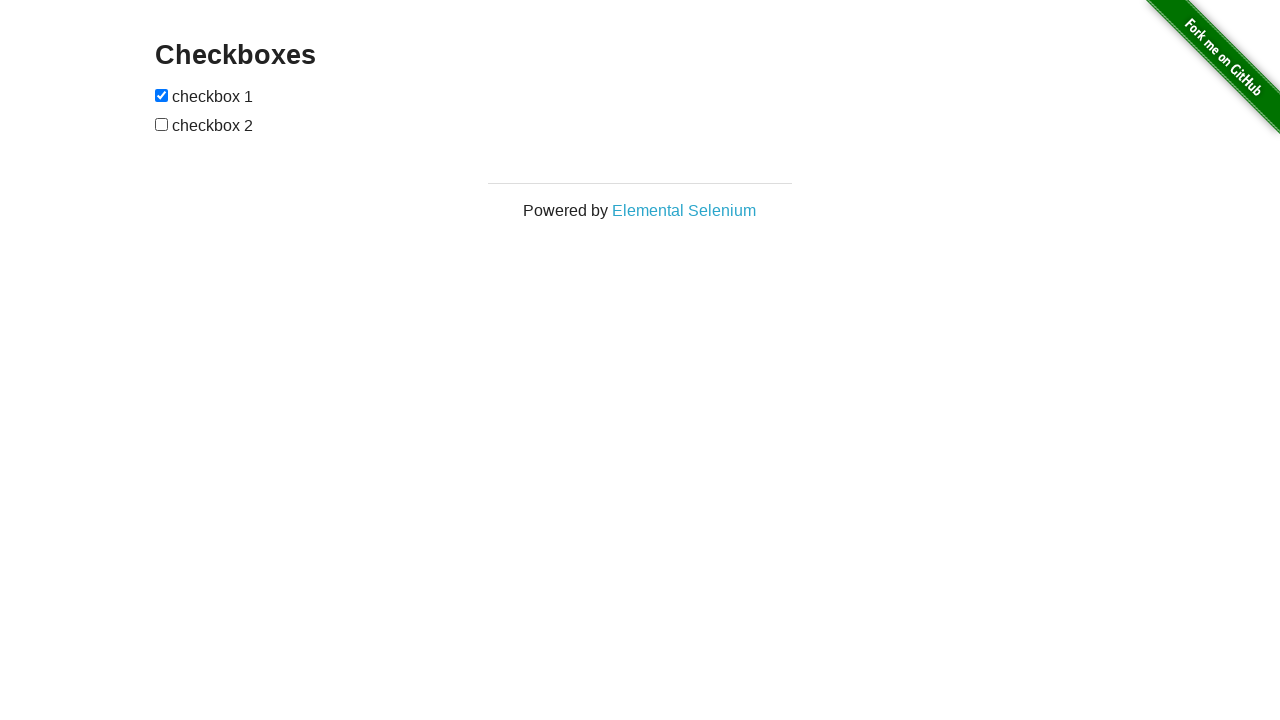

Verified checkbox 1 is now selected after clicking
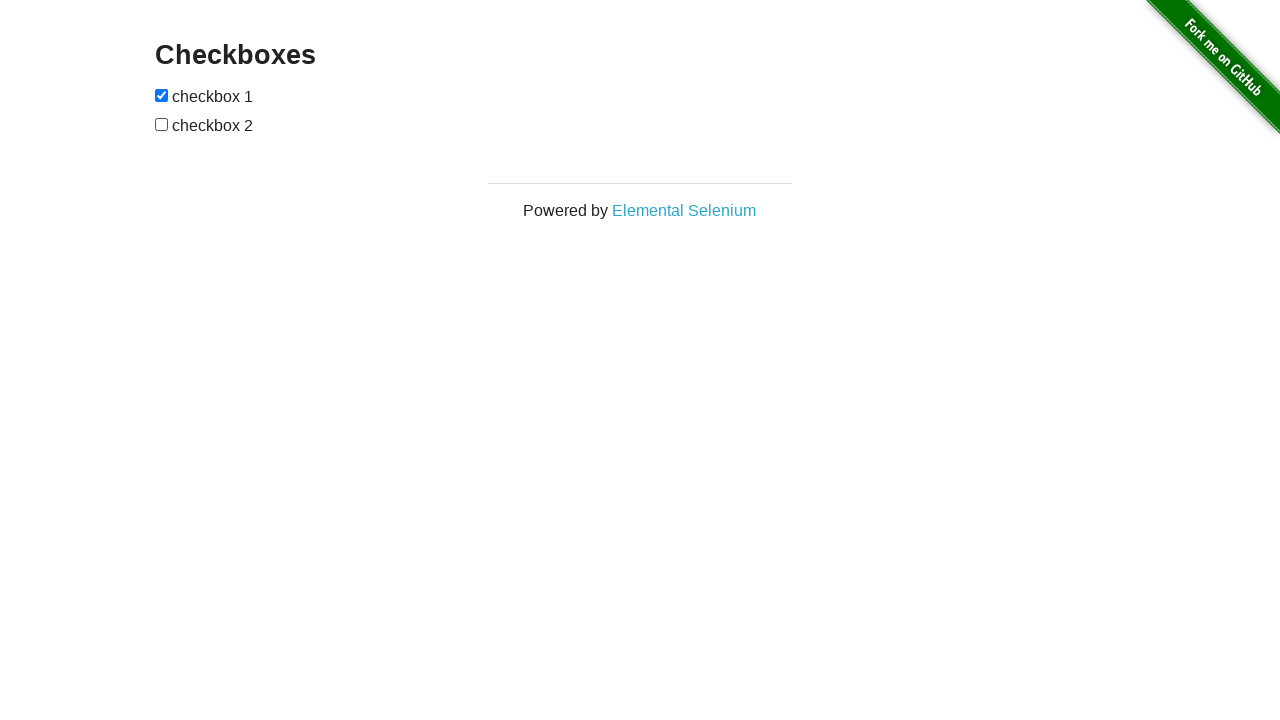

Verified checkbox 2 is now deselected after clicking
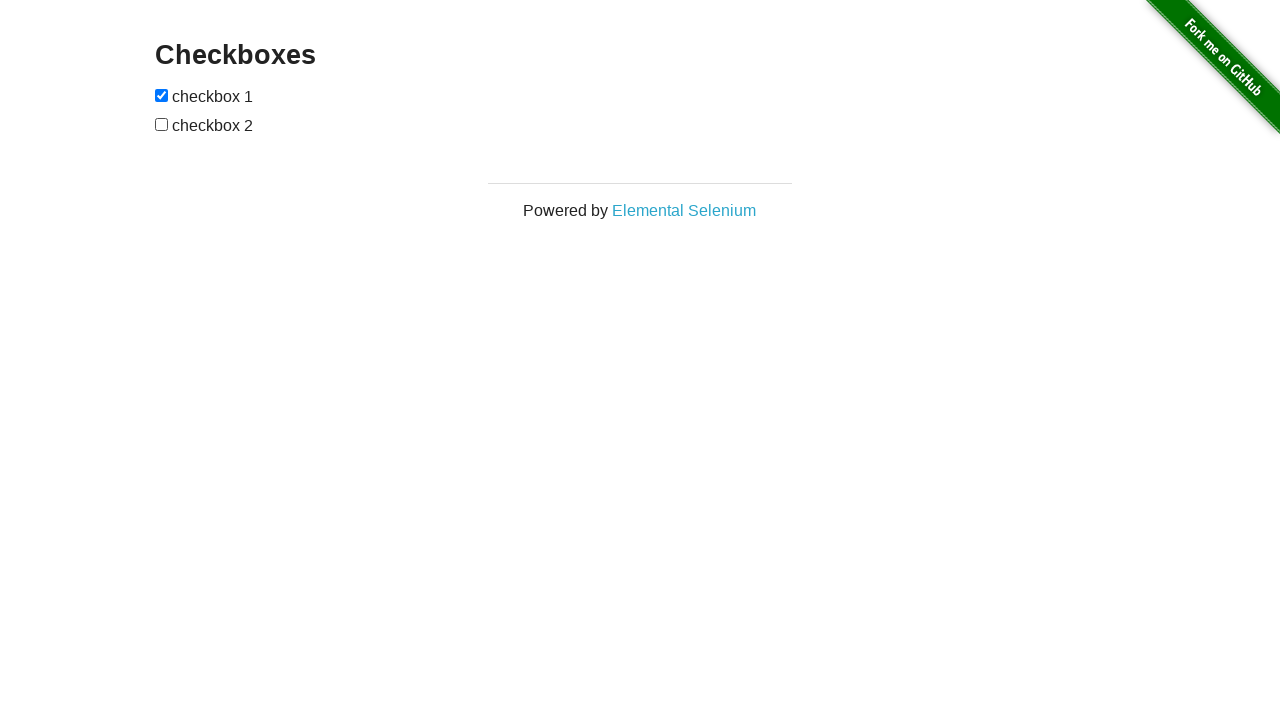

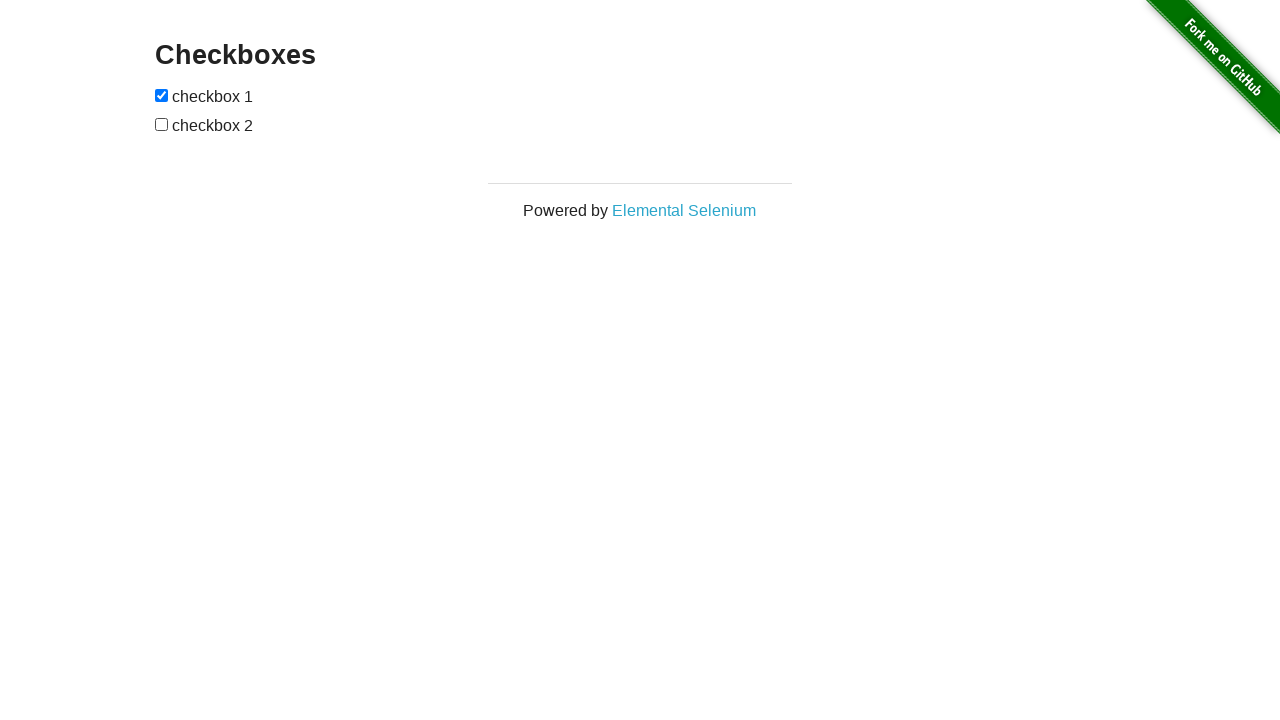